Navigates to the Douglas brands overview page and verifies that brand elements are displayed on the page.

Starting URL: https://www.douglas.de/de/brands

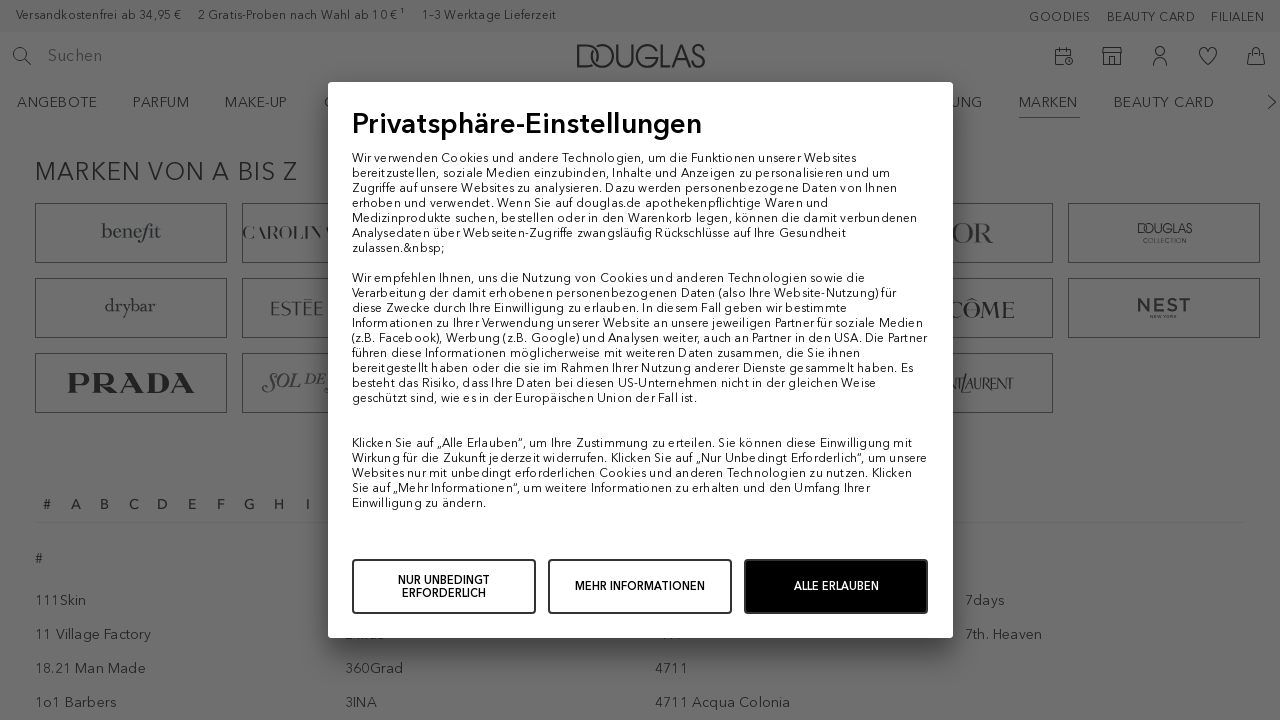

Navigated to Douglas brands overview page
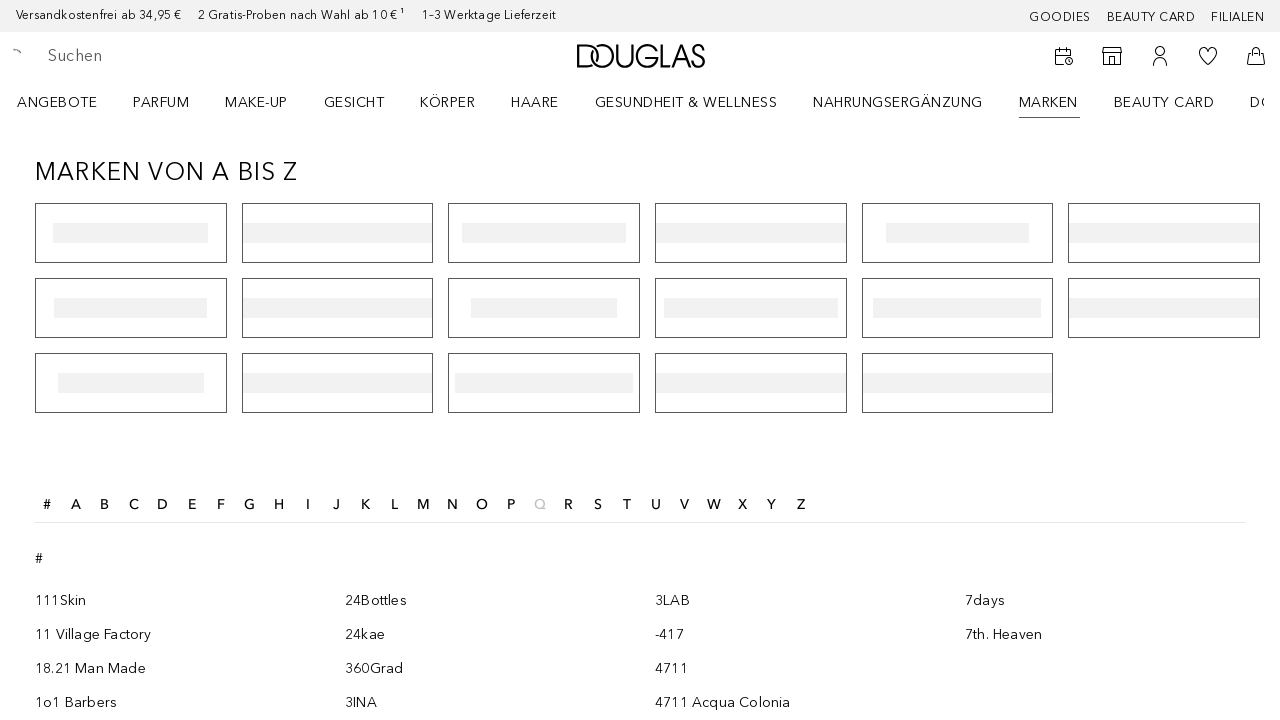

Brand elements loaded on the page
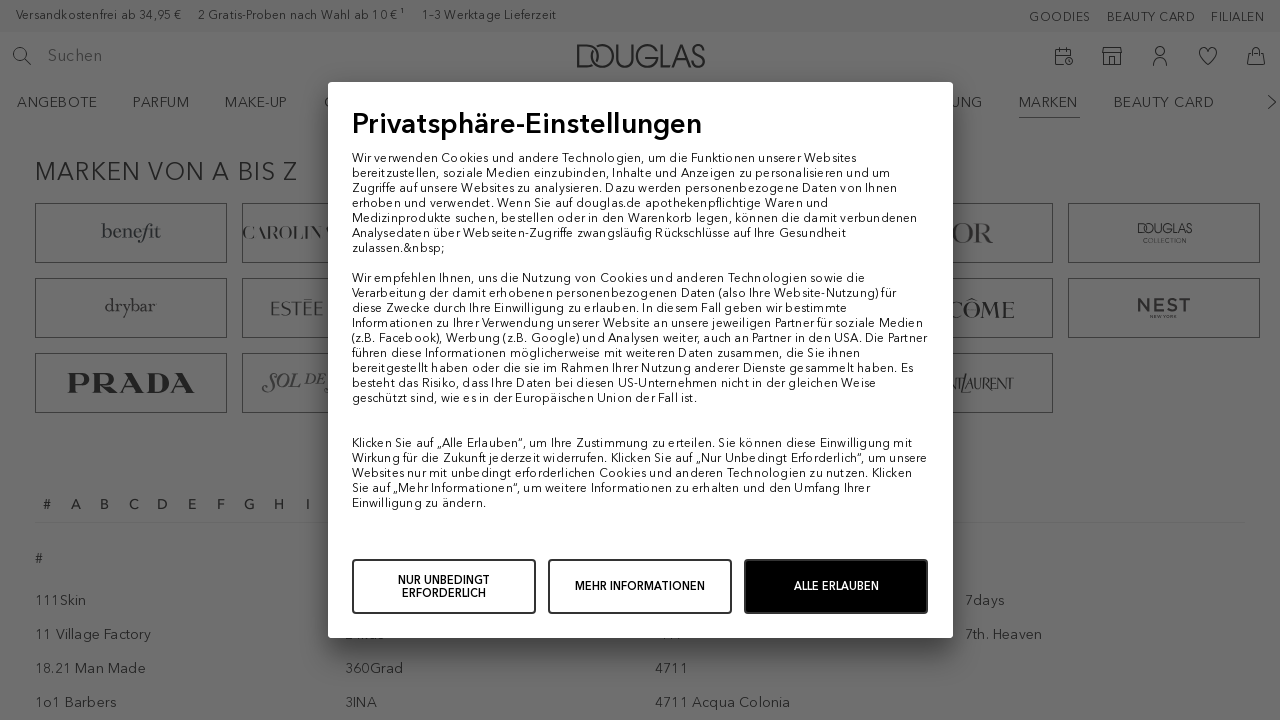

Verified that brand elements are displayed on the page
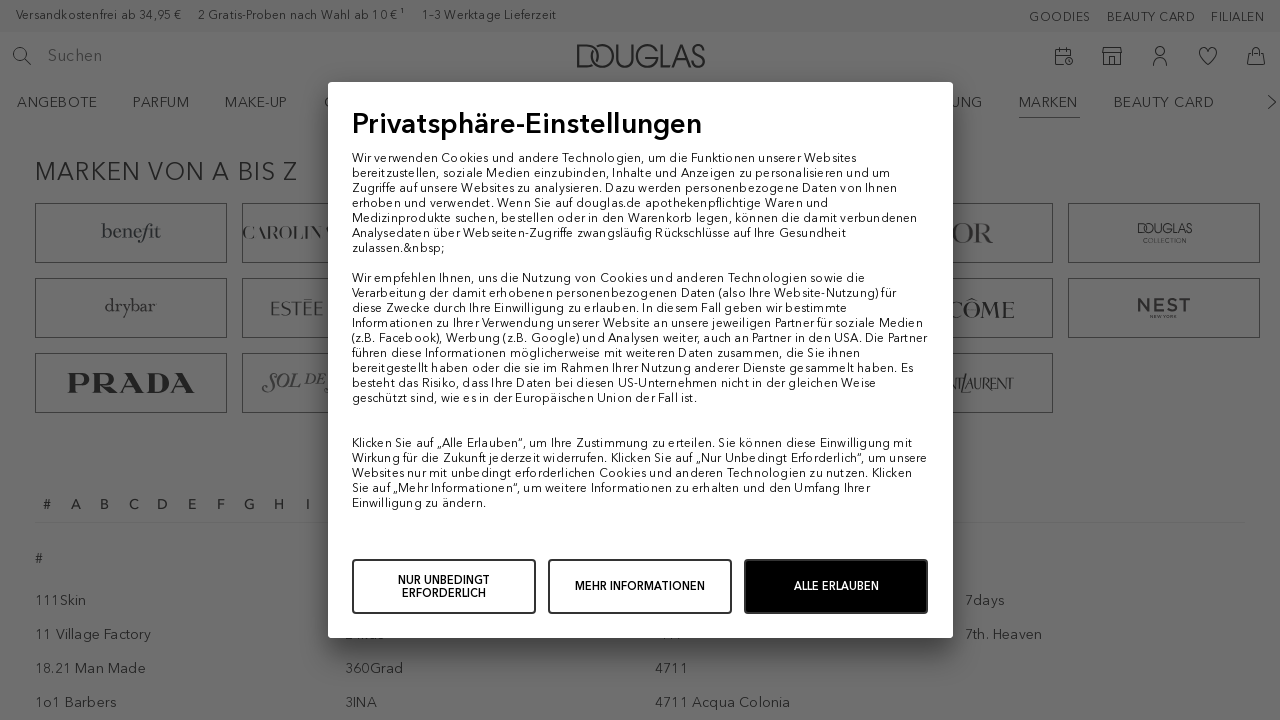

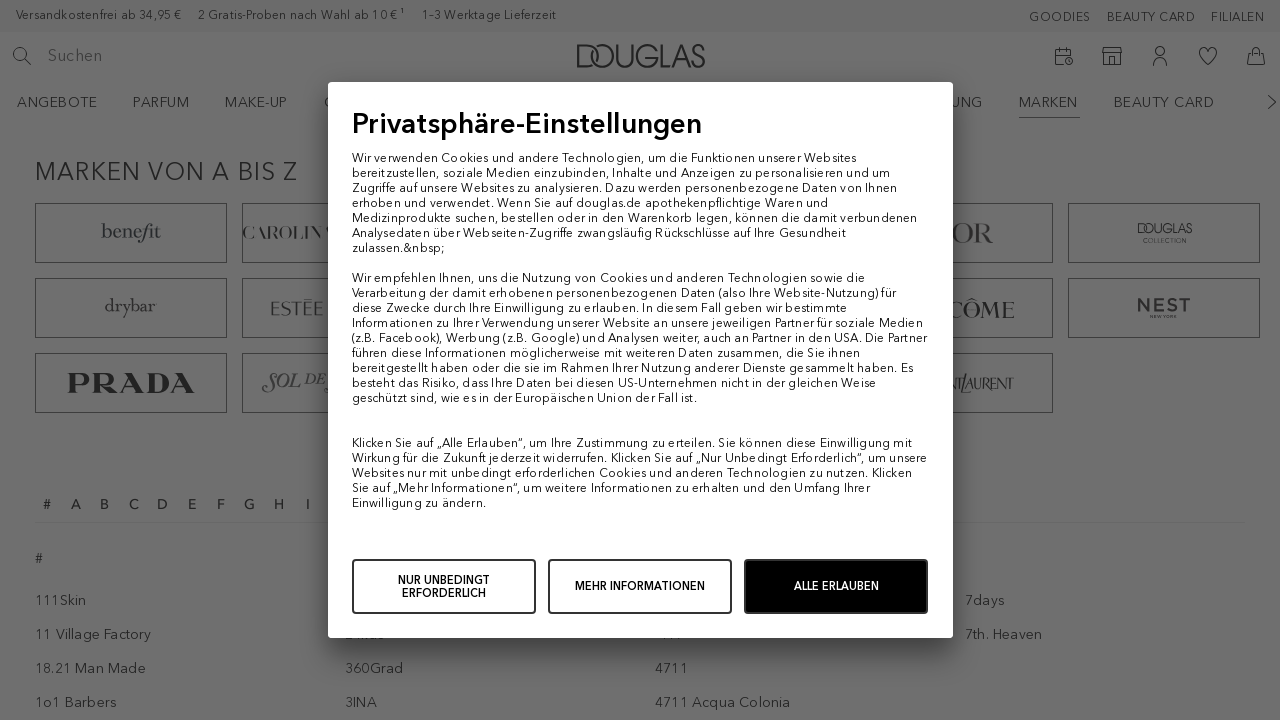